Tests that entered text is trimmed when saving edits to a todo item

Starting URL: https://demo.playwright.dev/todomvc

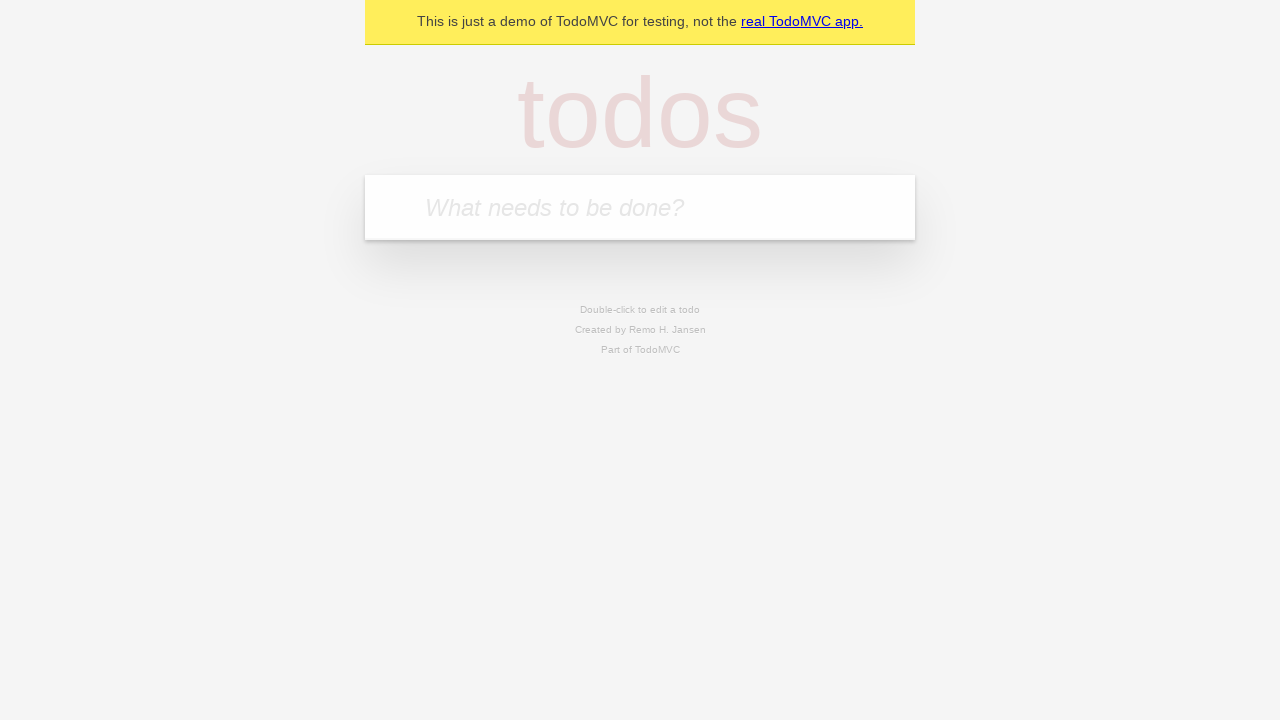

Filled todo input with 'buy some cheese' on internal:attr=[placeholder="What needs to be done?"i]
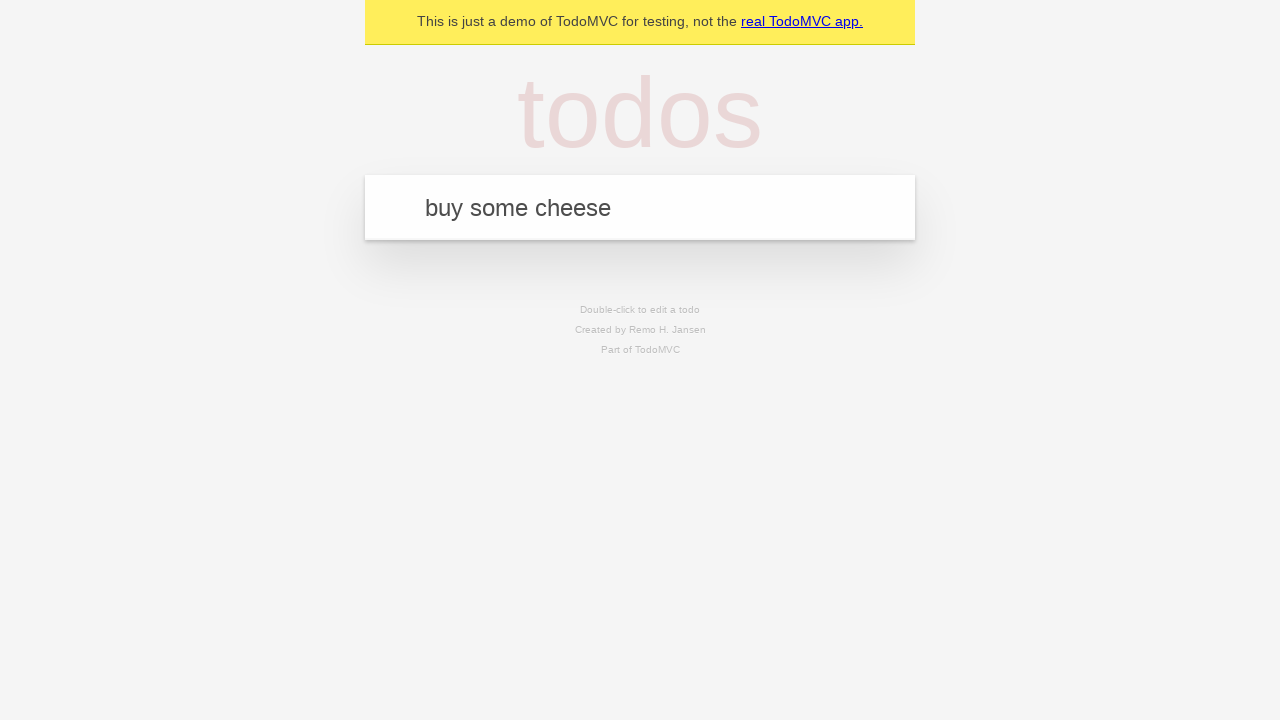

Pressed Enter to create first todo on internal:attr=[placeholder="What needs to be done?"i]
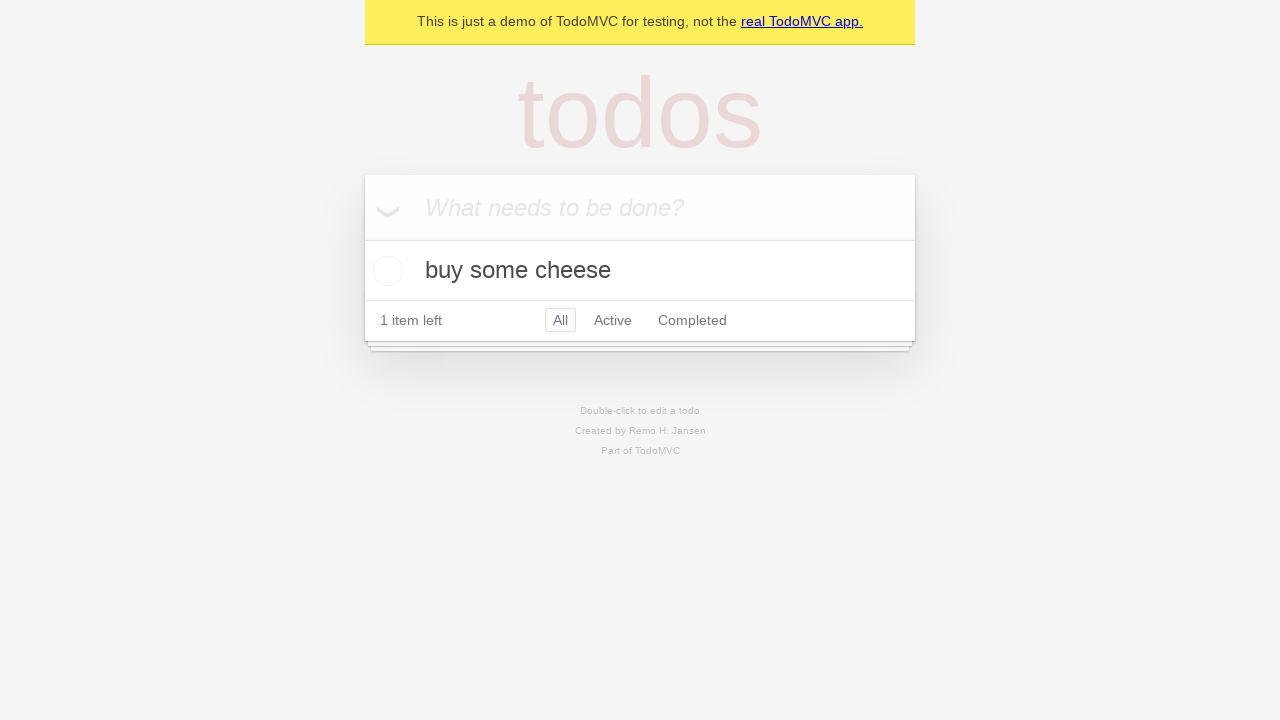

Filled todo input with 'feed the cat' on internal:attr=[placeholder="What needs to be done?"i]
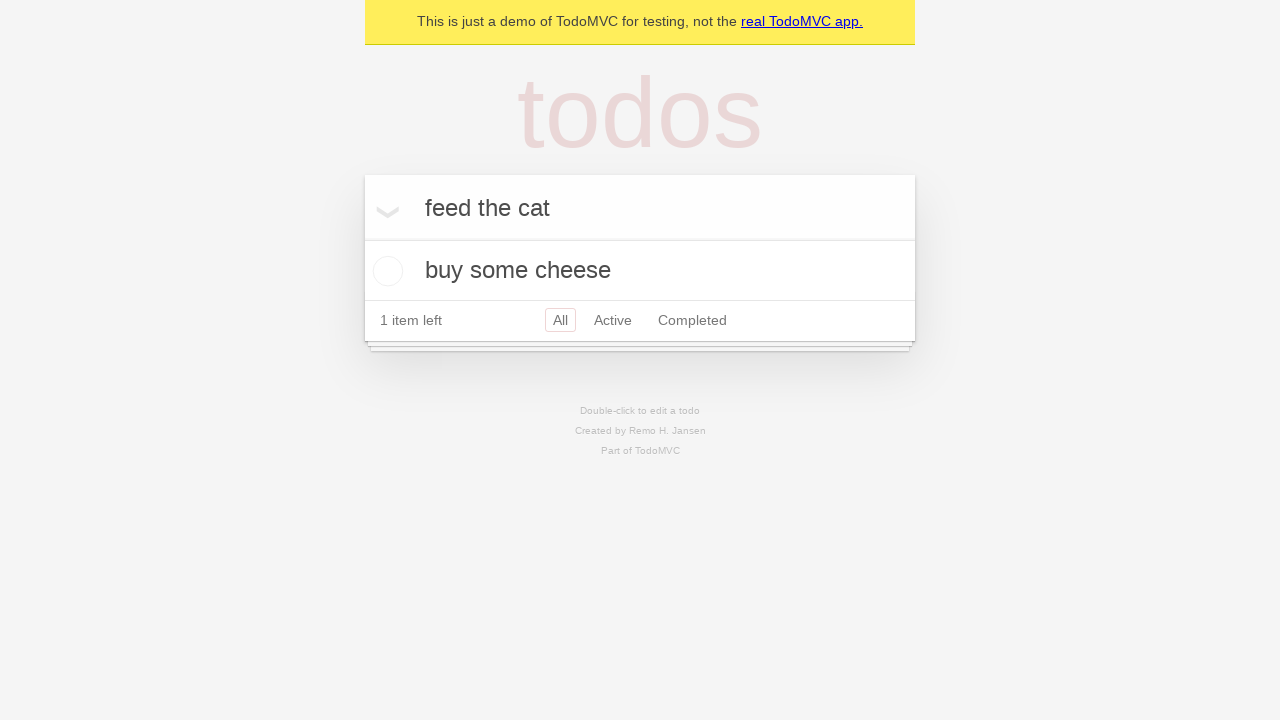

Pressed Enter to create second todo on internal:attr=[placeholder="What needs to be done?"i]
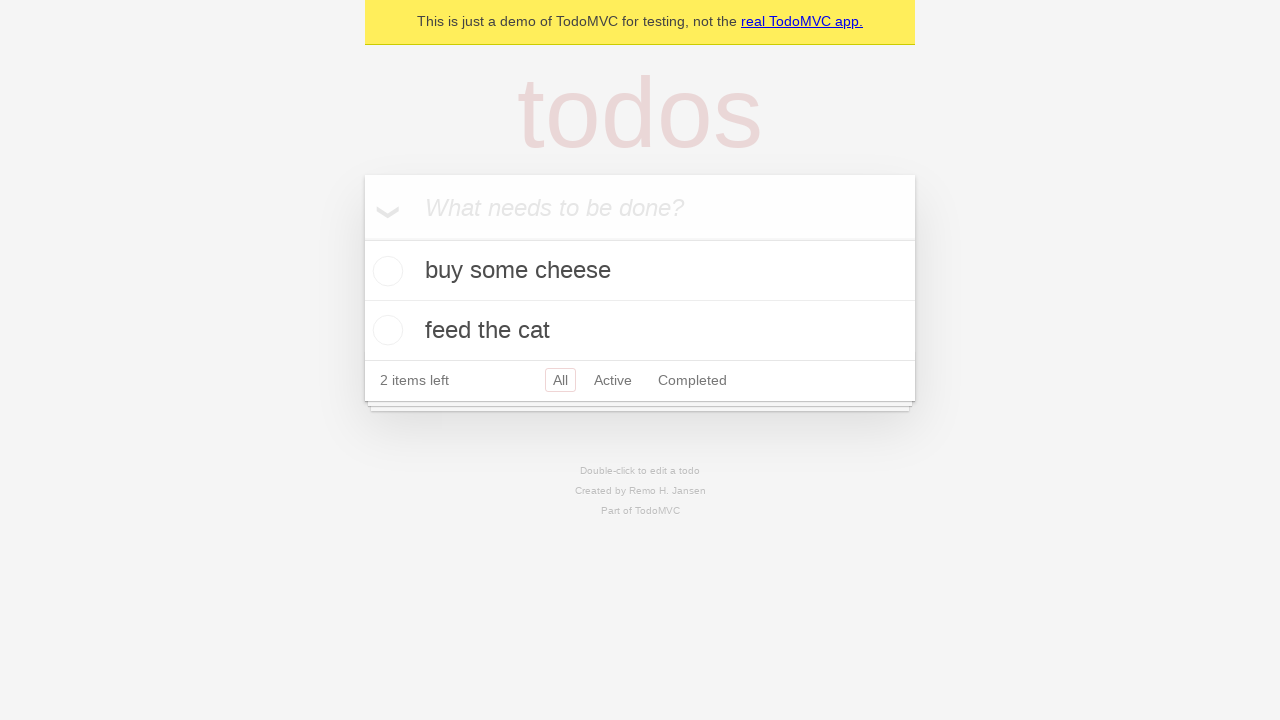

Filled todo input with 'book a doctors appointment' on internal:attr=[placeholder="What needs to be done?"i]
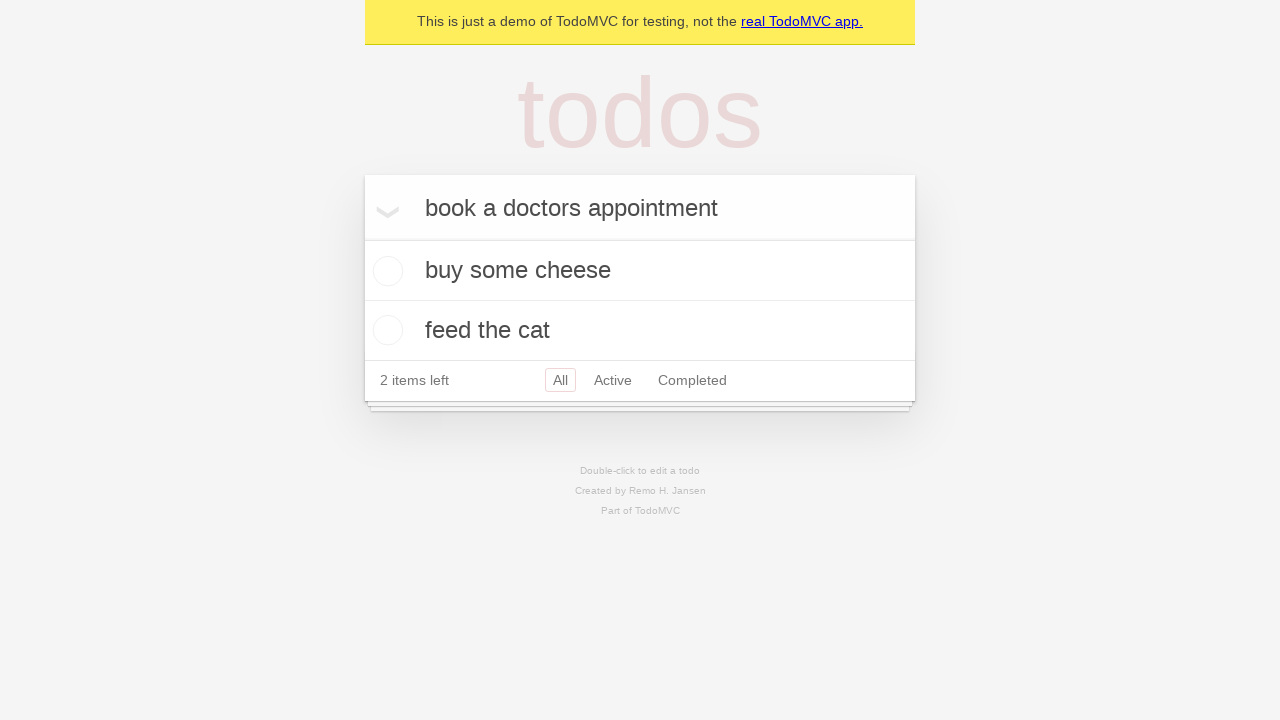

Pressed Enter to create third todo on internal:attr=[placeholder="What needs to be done?"i]
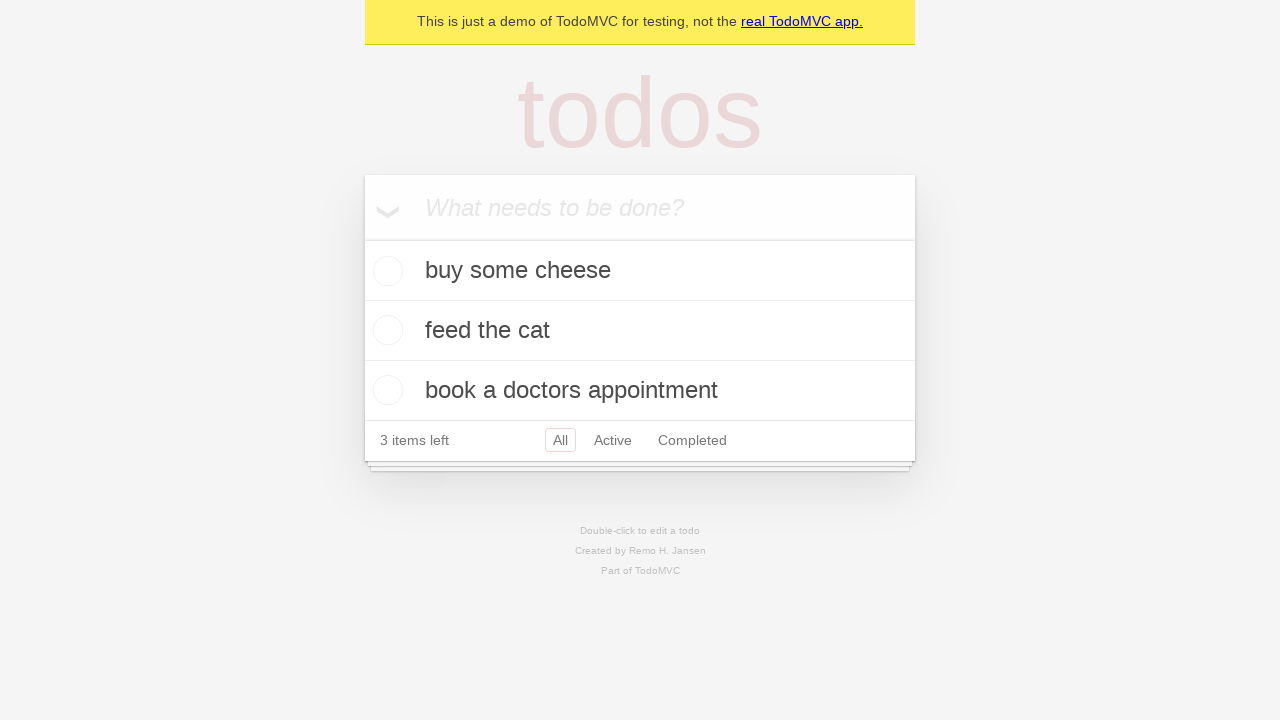

Double-clicked second todo item to enter edit mode at (640, 331) on internal:testid=[data-testid="todo-item"s] >> nth=1
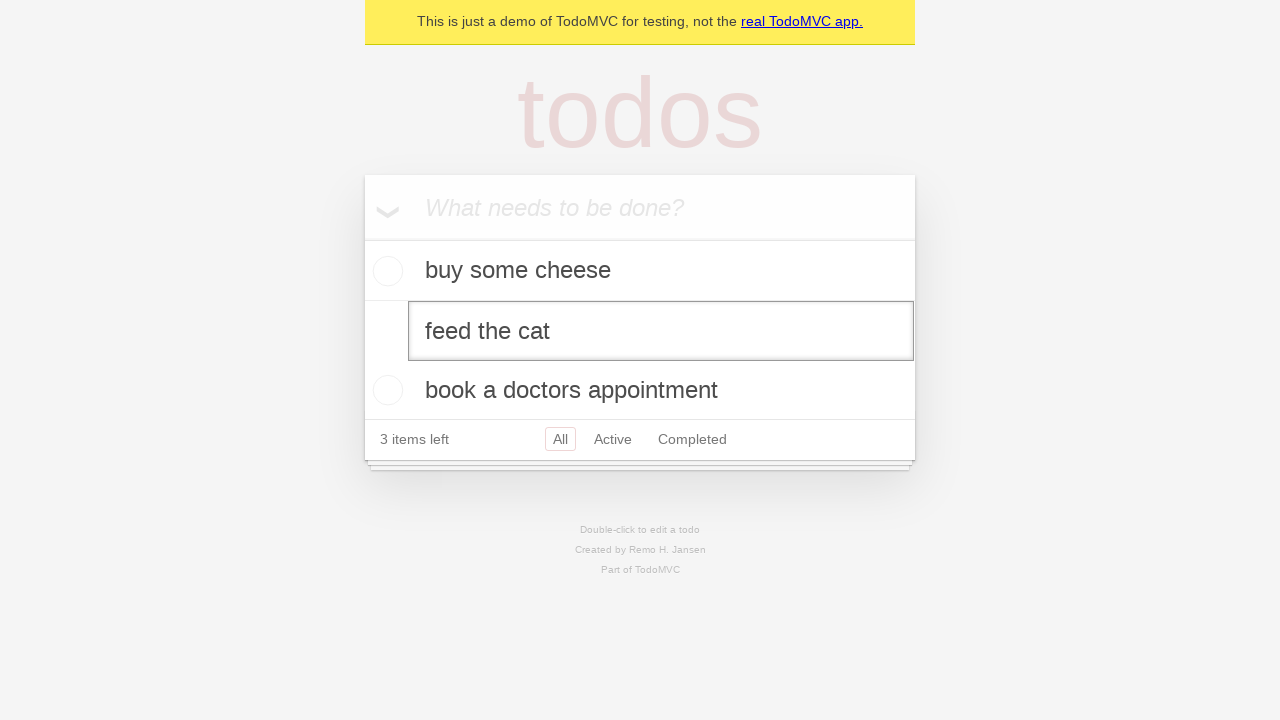

Filled edit textbox with '    buy some sausages    ' (text with leading and trailing whitespace) on internal:testid=[data-testid="todo-item"s] >> nth=1 >> internal:role=textbox[nam
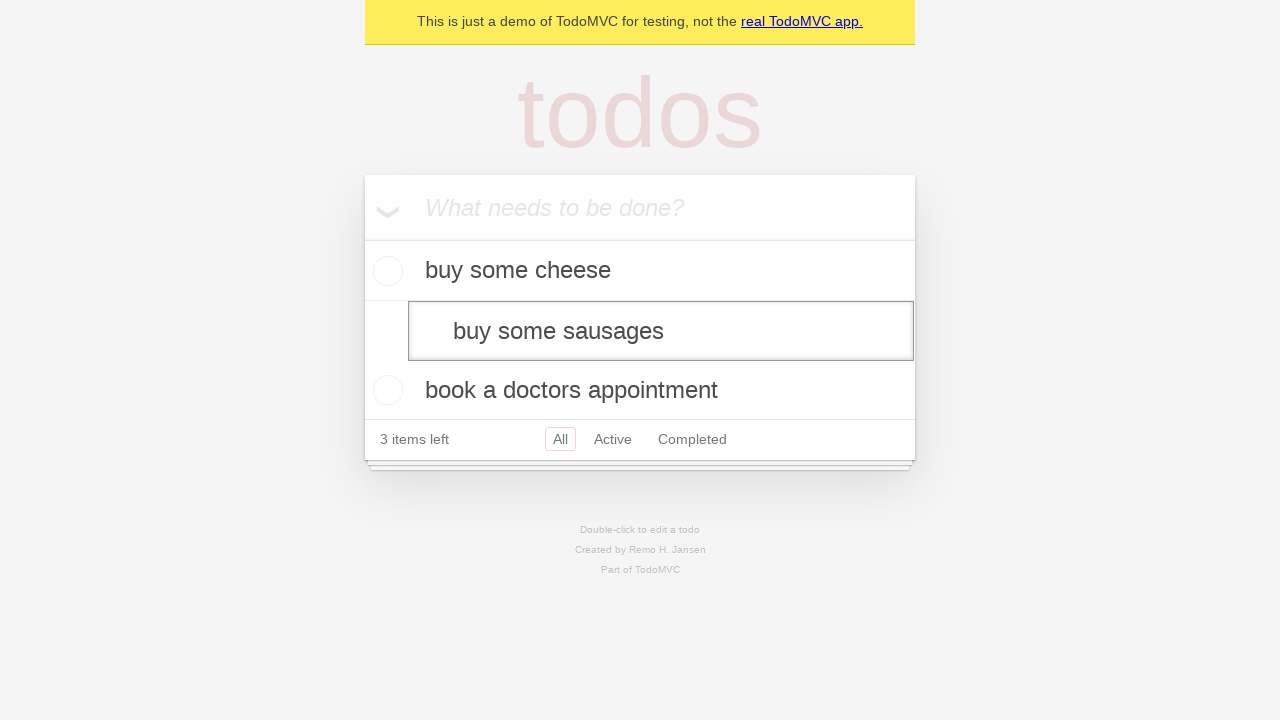

Pressed Enter to save edited todo, verifying whitespace is trimmed on internal:testid=[data-testid="todo-item"s] >> nth=1 >> internal:role=textbox[nam
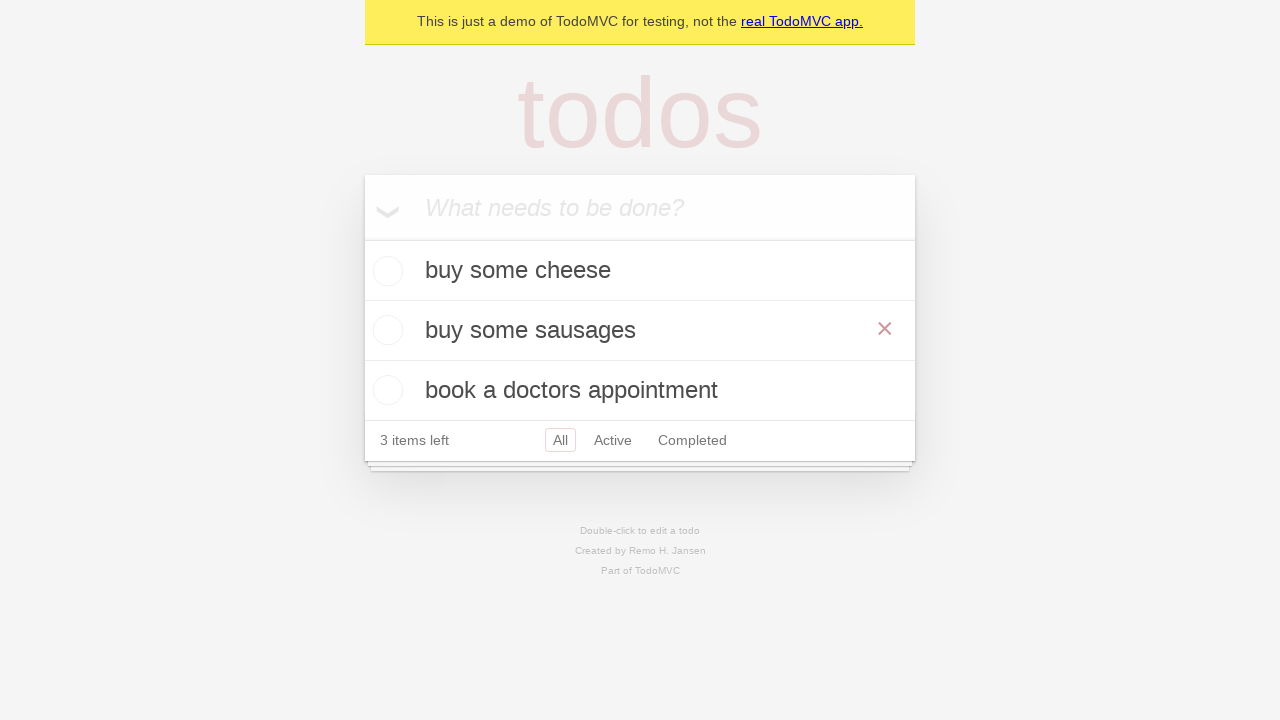

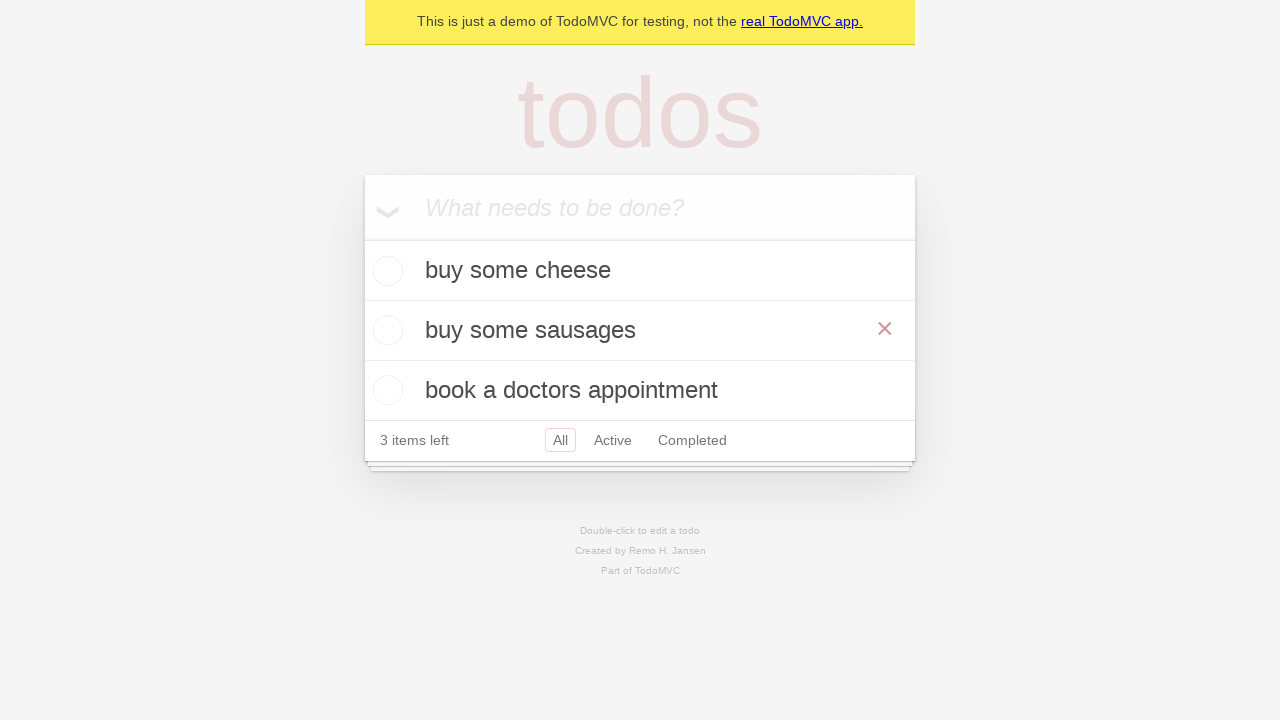